Attempts to navigate to DuckDuckGo with network disabled to test offline behavior

Starting URL: https://duckduckgo.com

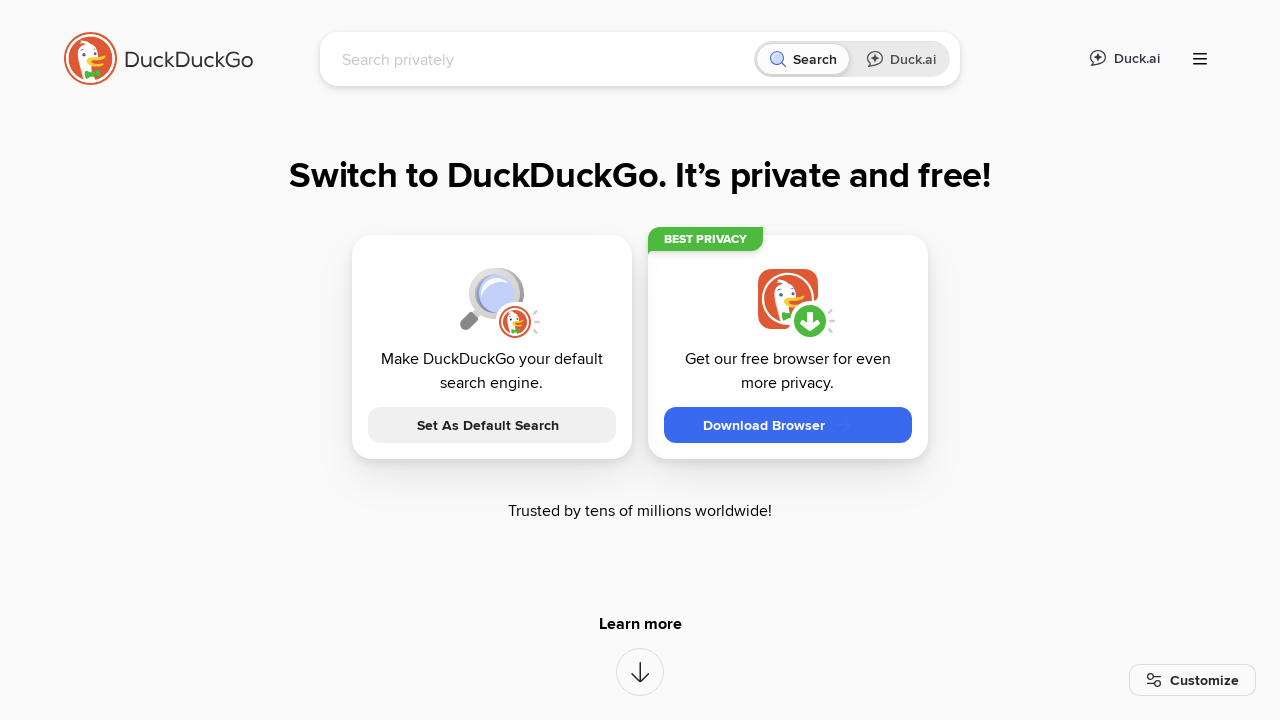

Set network offline via context.set_offline(True)
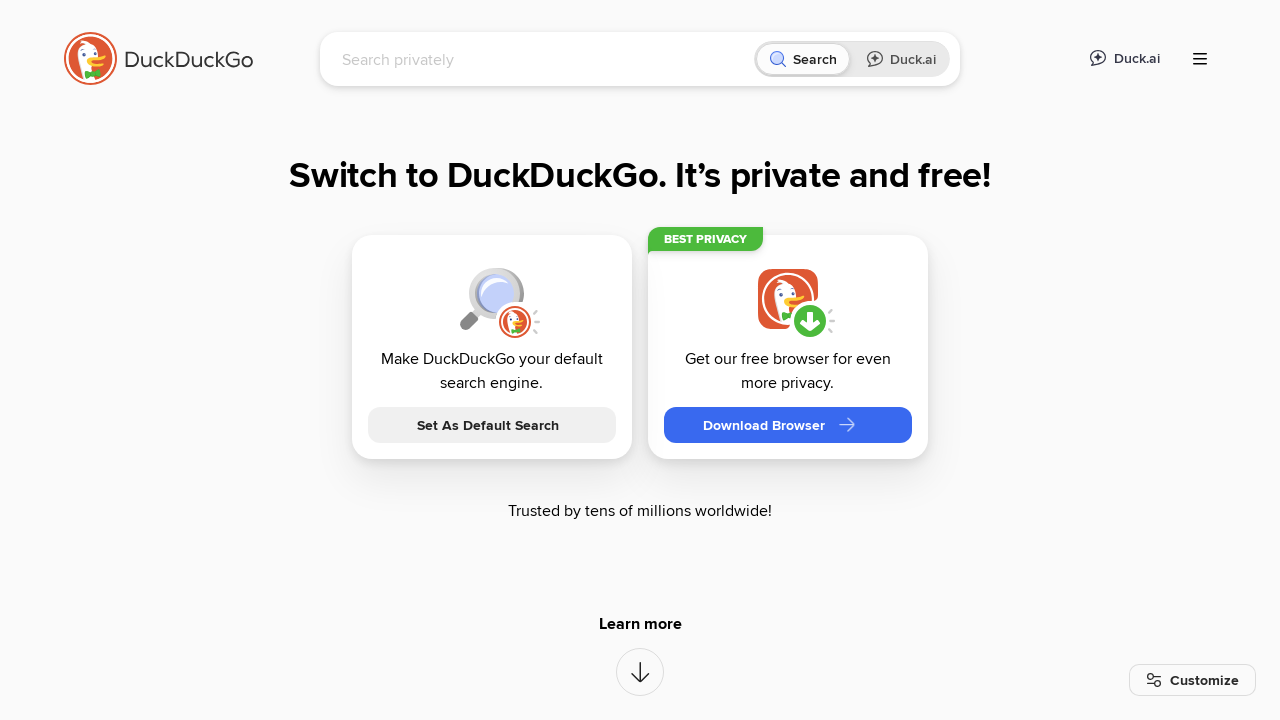

Navigation to DuckDuckGo failed as expected: Page.goto: net::ERR_INTERNET_DISCONNECTED at https://duckduckgo.com/
Call log:
  - navigating to "https://duckduckgo.com/", waiting until "load"

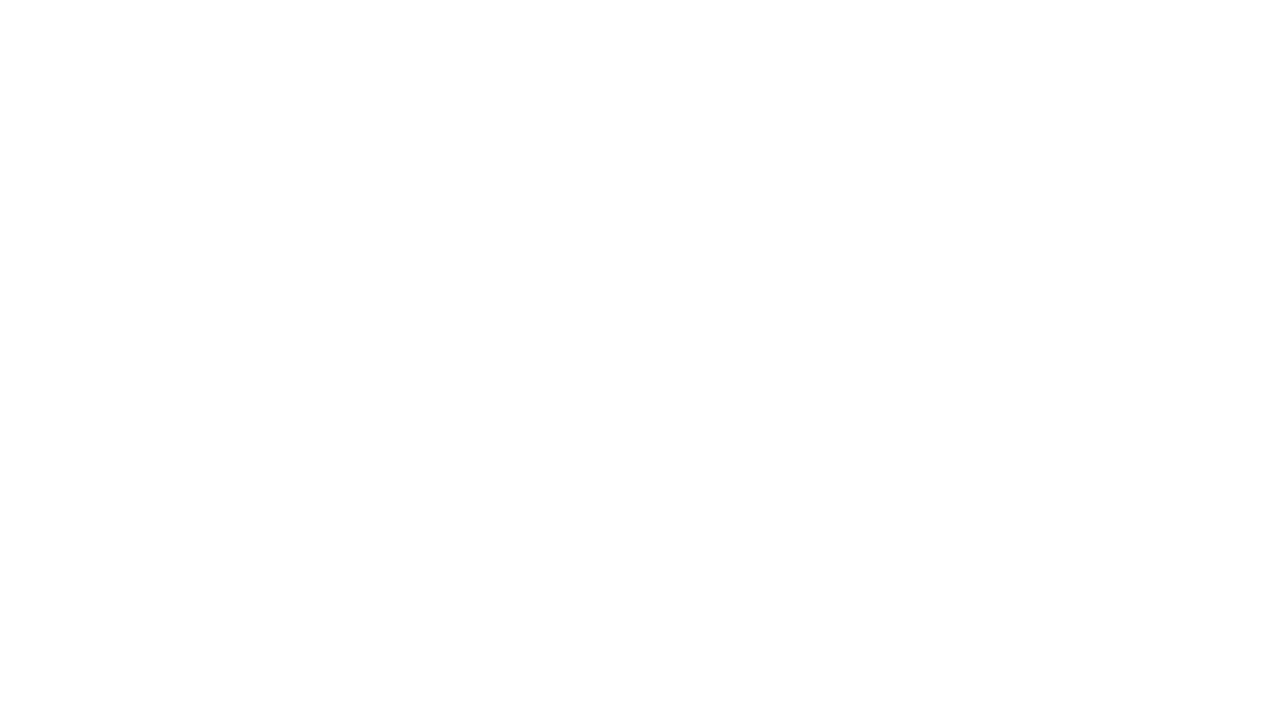

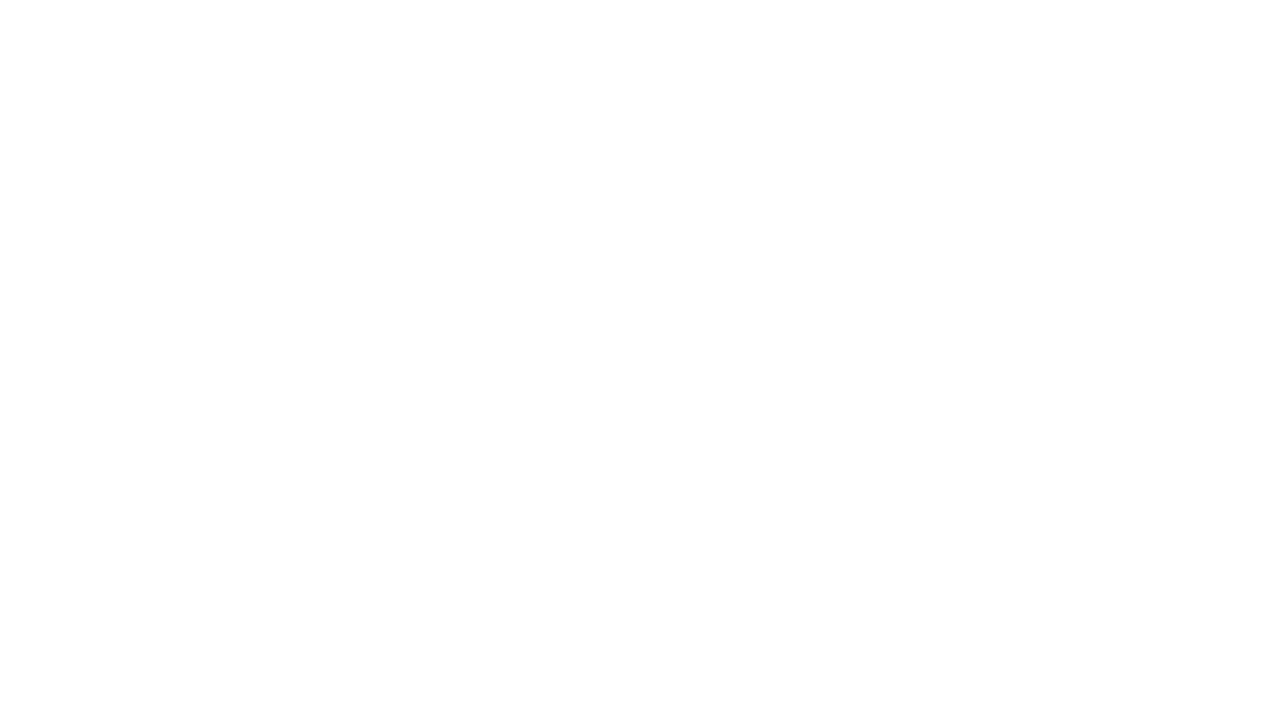